Tests radio button interaction by iterating through all radio buttons in a group and clicking each one sequentially to verify they can be selected.

Starting URL: http://echoecho.com/htmlforms10.htm

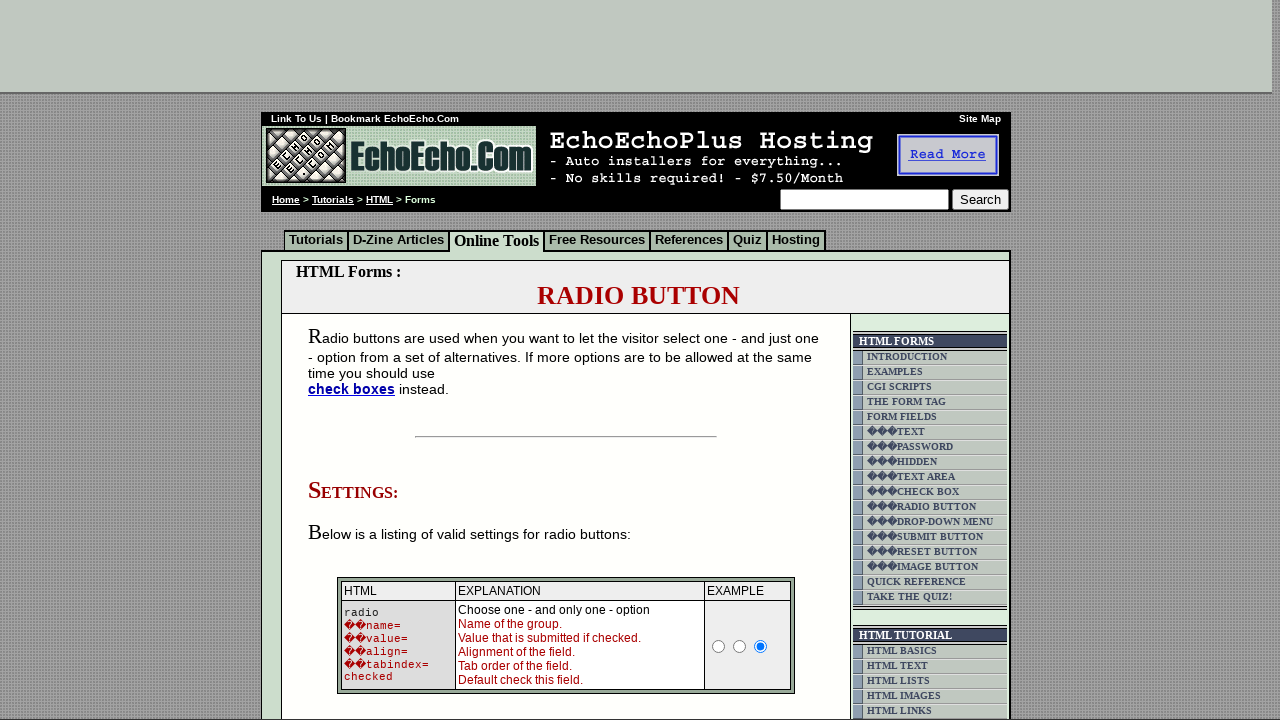

Waited for radio buttons in group1 to be present
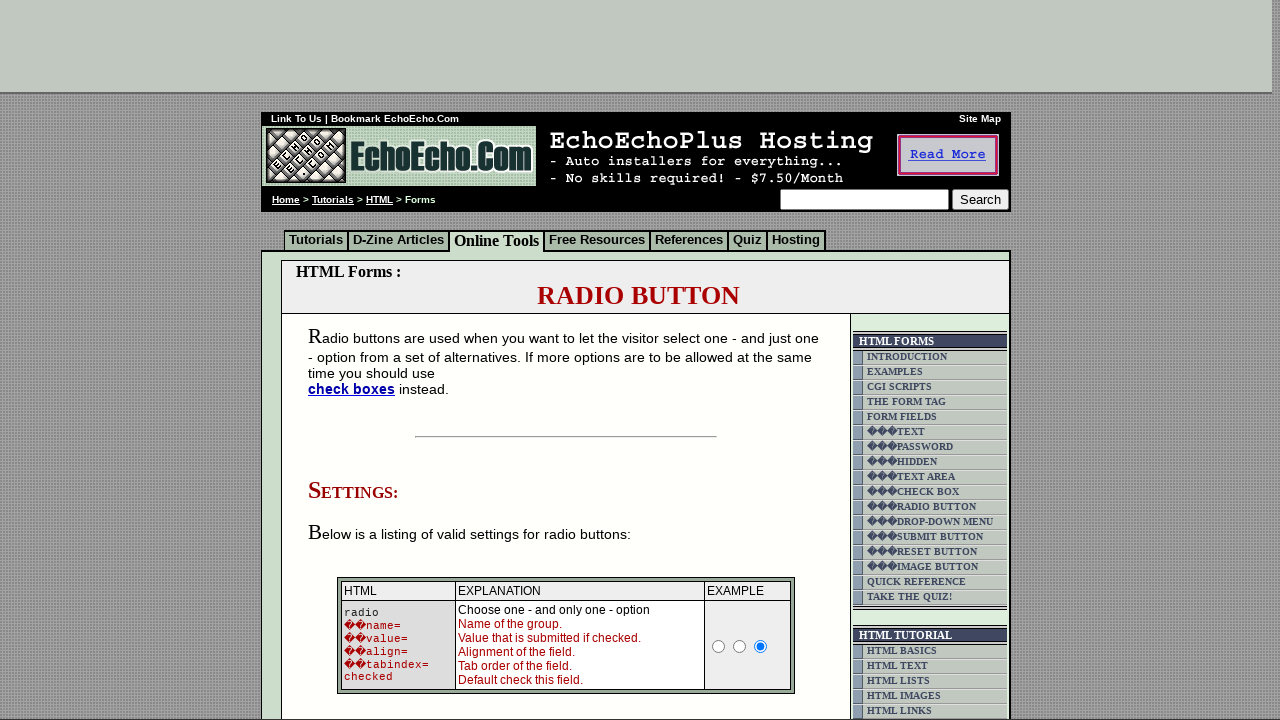

Located all radio buttons in group1
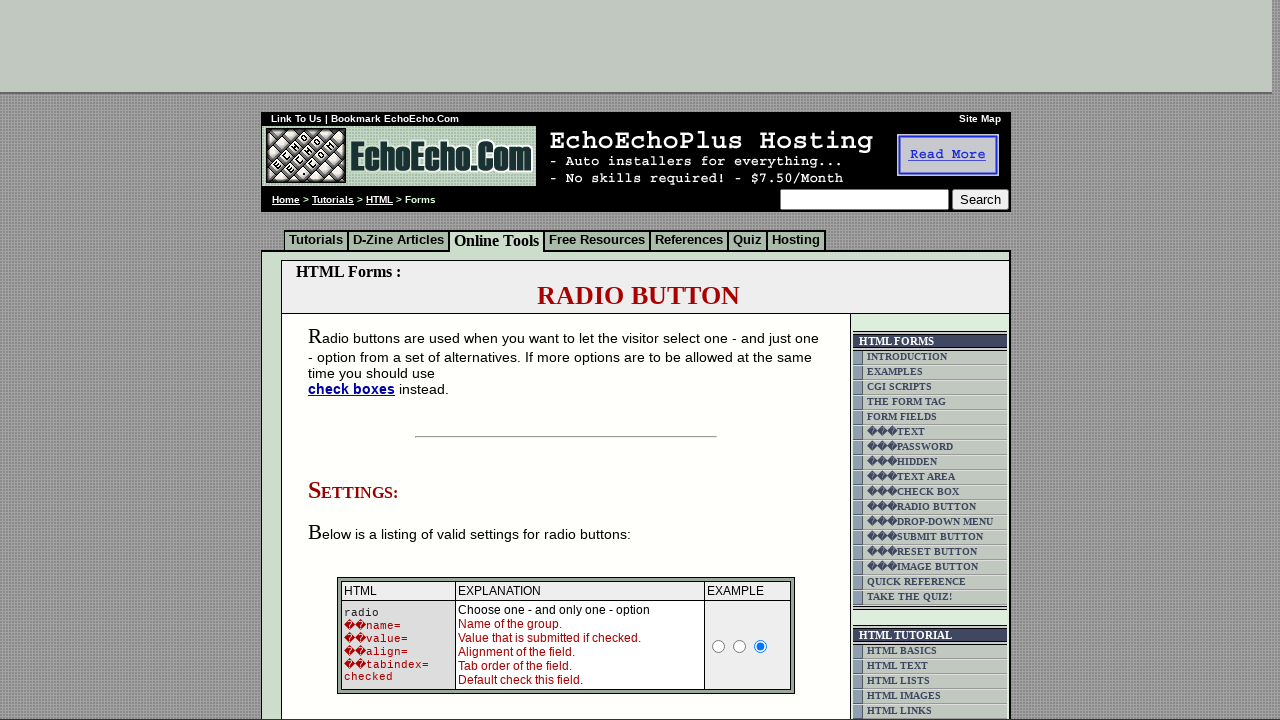

Found 3 radio buttons in the group
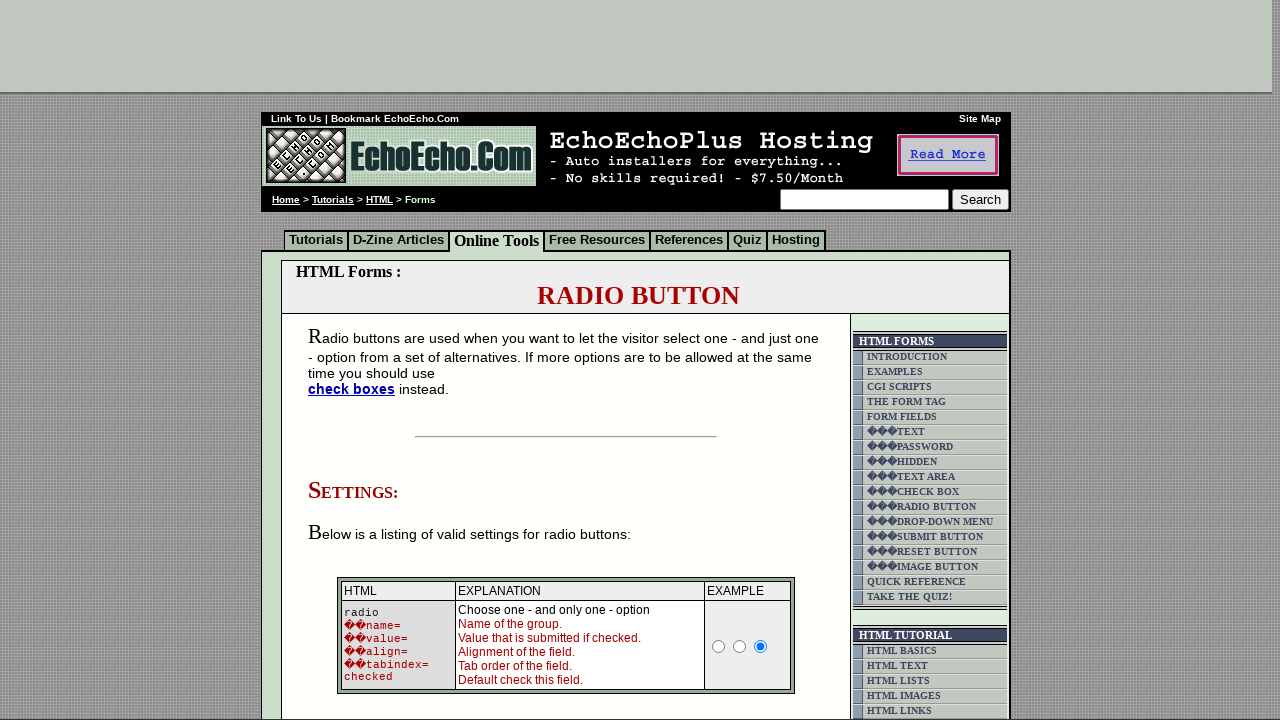

Clicked radio button 1 of 3 at (356, 360) on input[name='group1'] >> nth=0
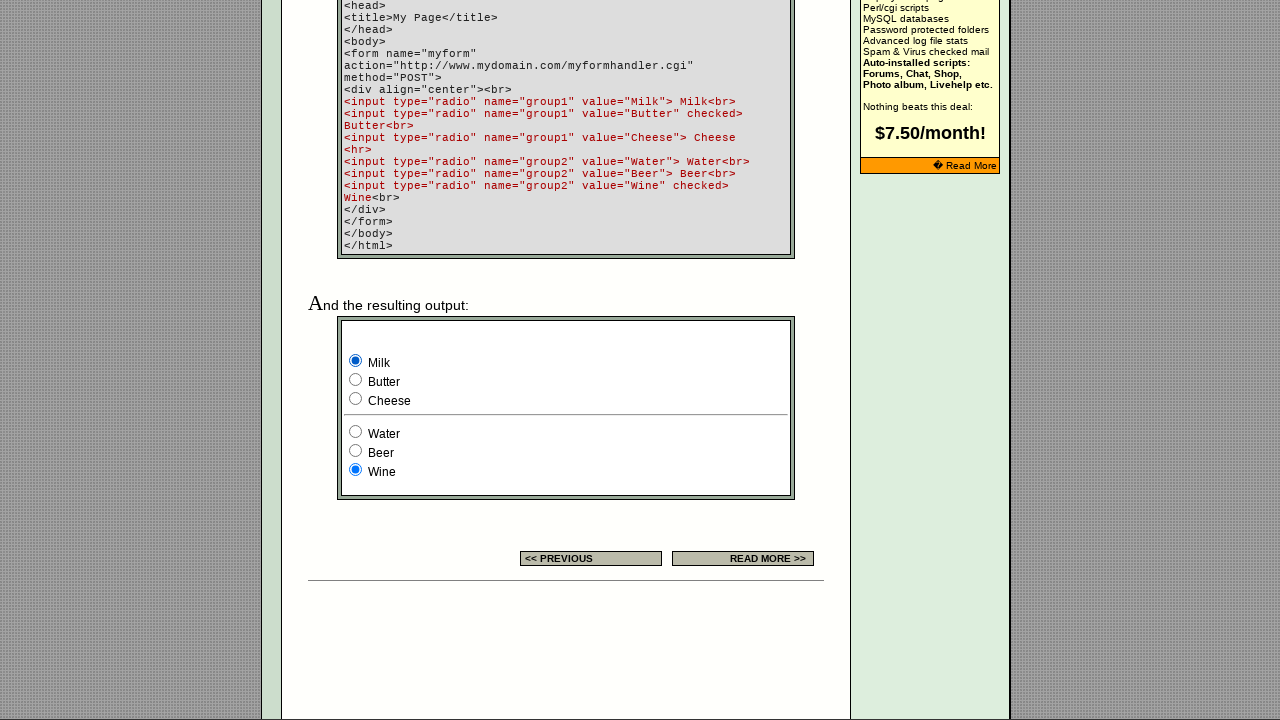

Clicked radio button 2 of 3 at (356, 380) on input[name='group1'] >> nth=1
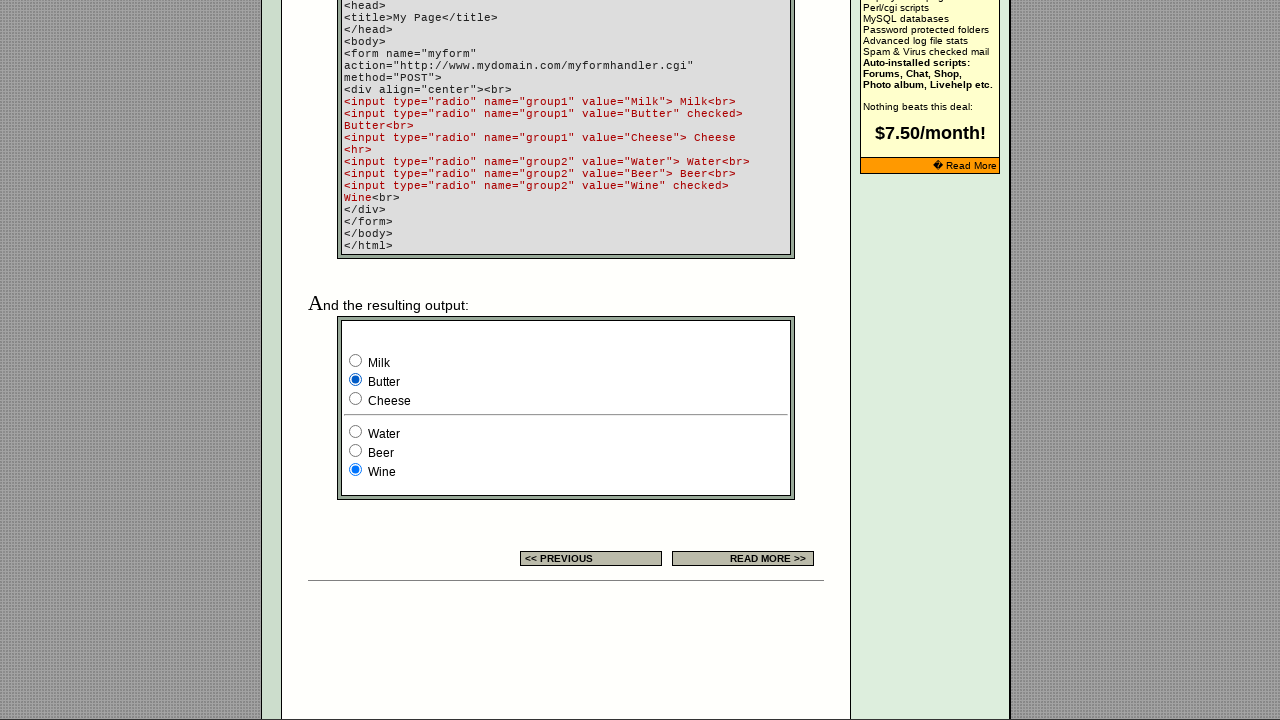

Clicked radio button 3 of 3 at (356, 398) on input[name='group1'] >> nth=2
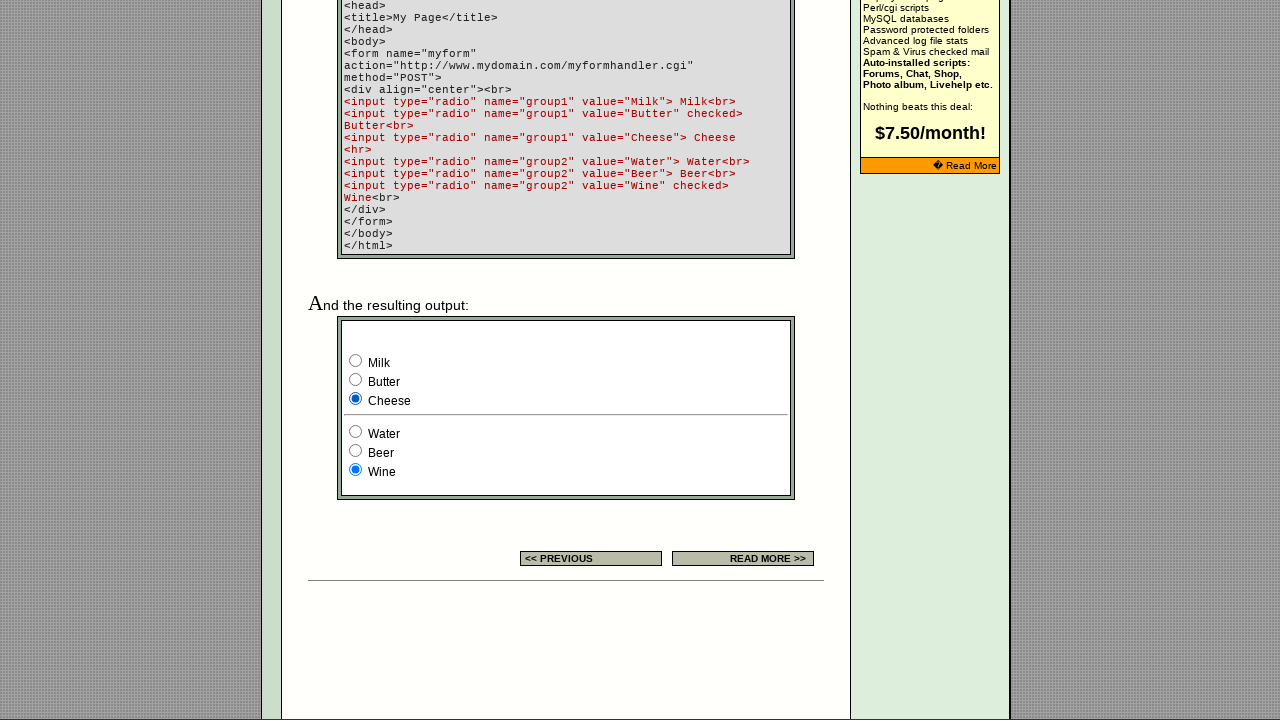

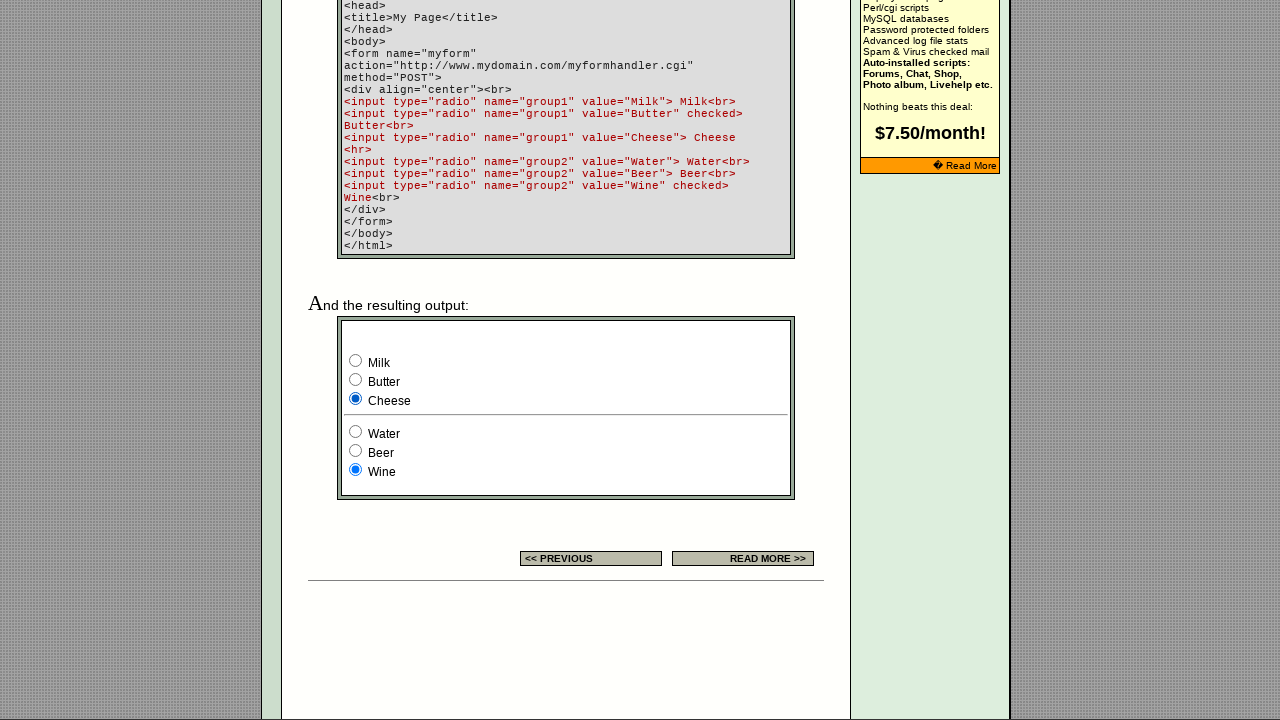